Tests JavaScript confirm dialogs by clicking a button that triggers a confirm alert, accepting it, then triggering again and dismissing it, verifying results after each action.

Starting URL: https://automationfc.github.io/basic-form/index.html

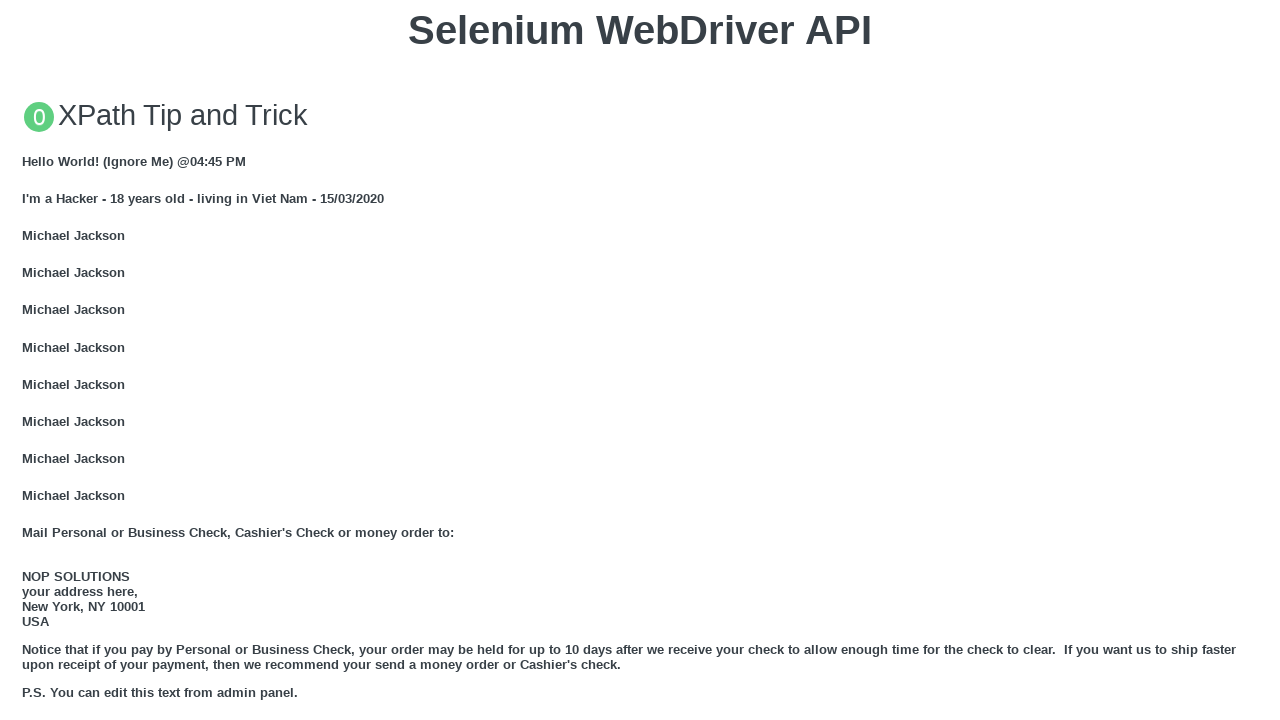

Set up dialog handler to accept the confirm dialog
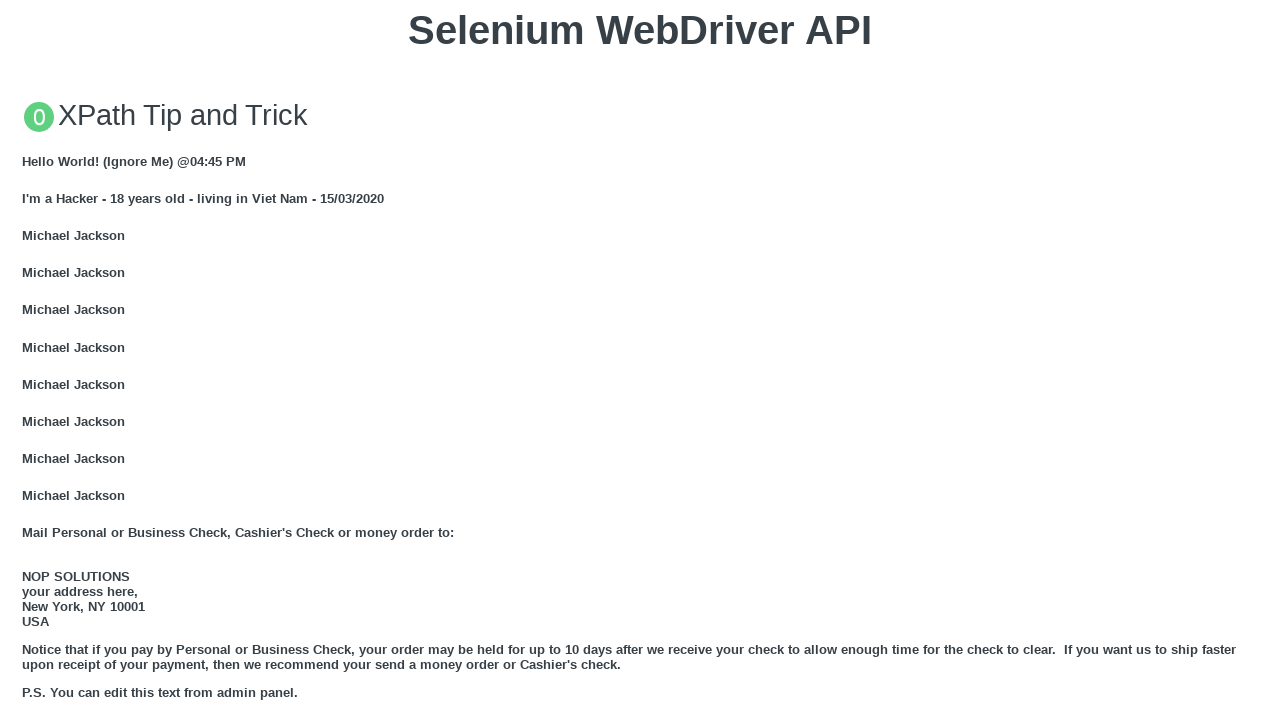

Clicked the 'Click for JS Confirm' button to trigger first confirm dialog at (640, 360) on xpath=//button[text()='Click for JS Confirm']
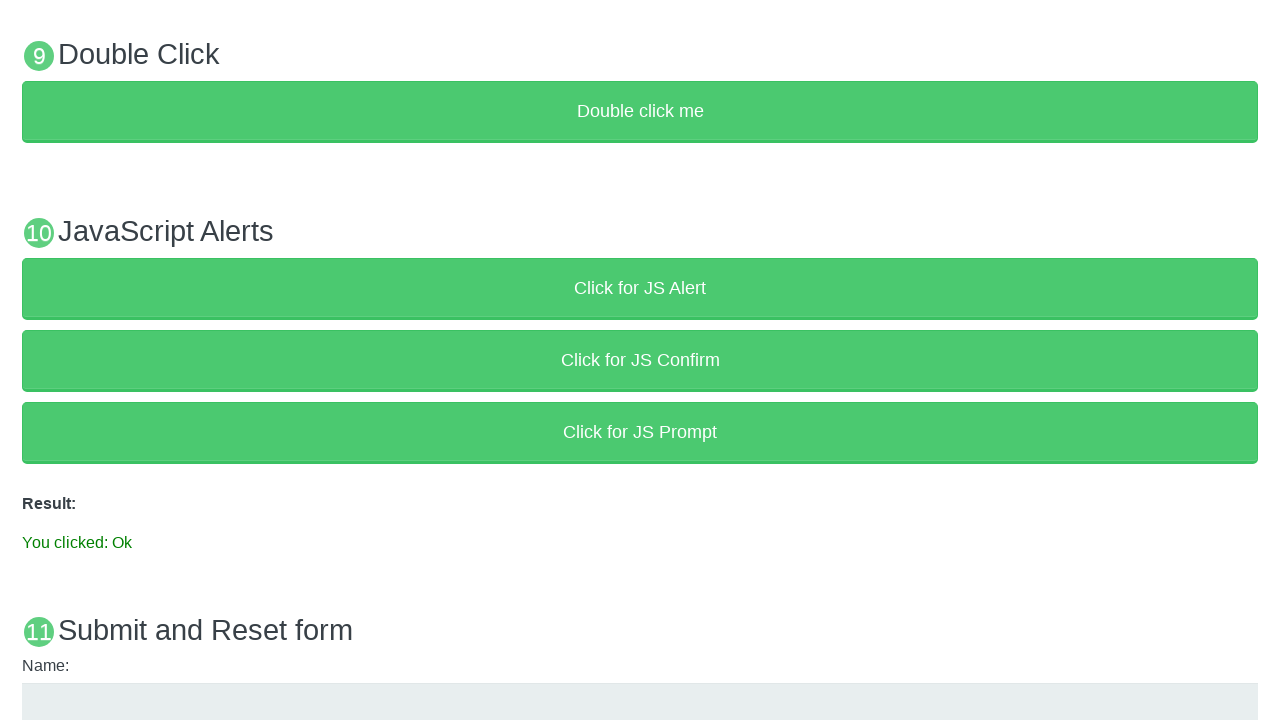

Confirm dialog was accepted and result displayed
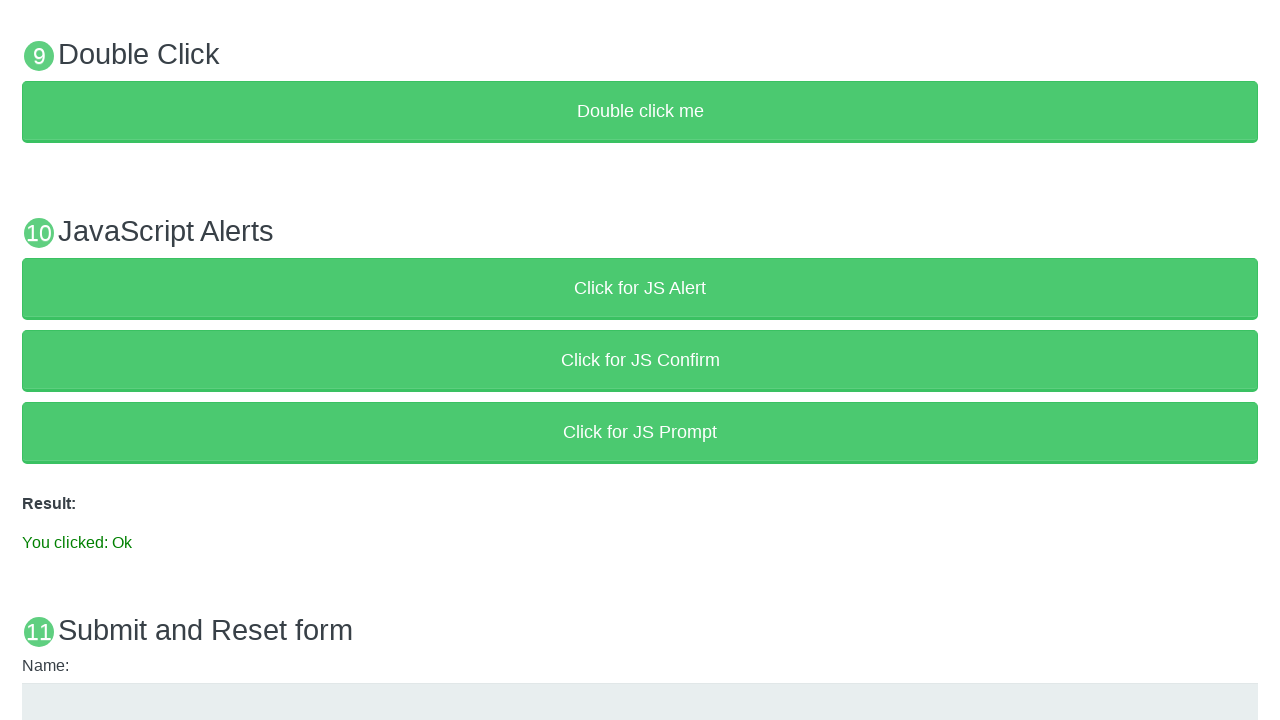

Set up dialog handler to dismiss the next confirm dialog
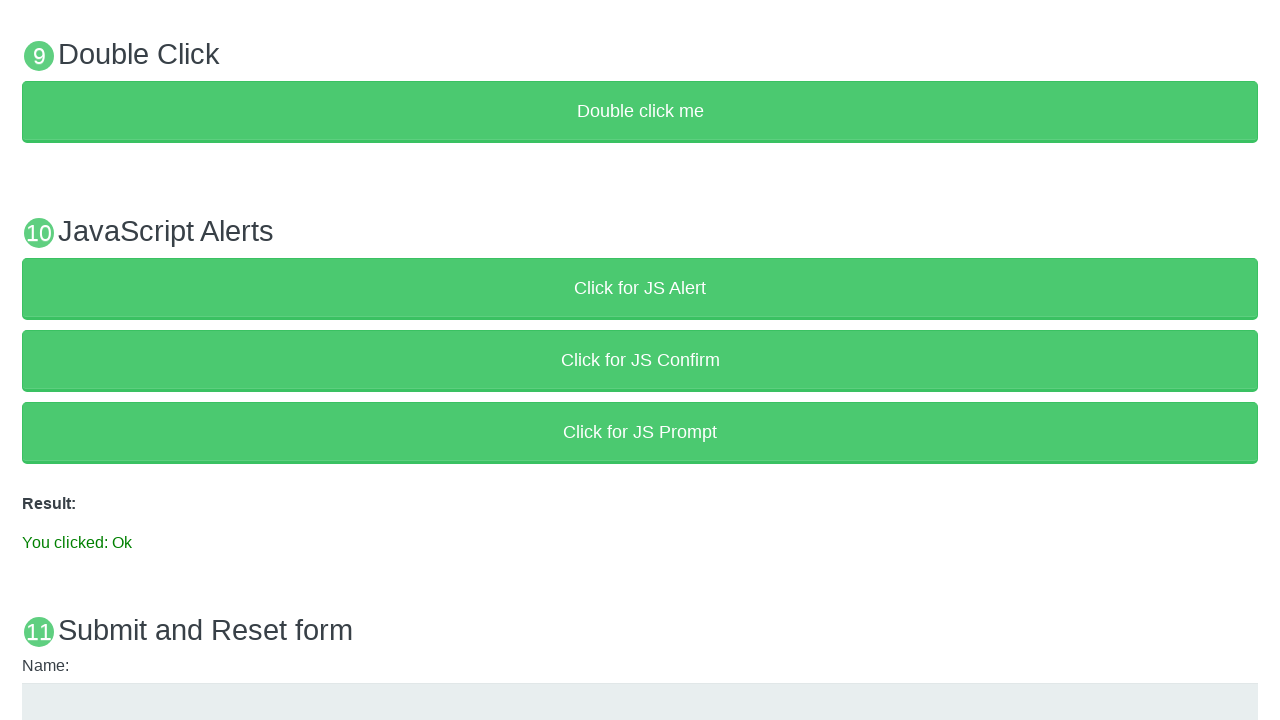

Clicked the 'Click for JS Confirm' button to trigger second confirm dialog at (640, 360) on xpath=//button[text()='Click for JS Confirm']
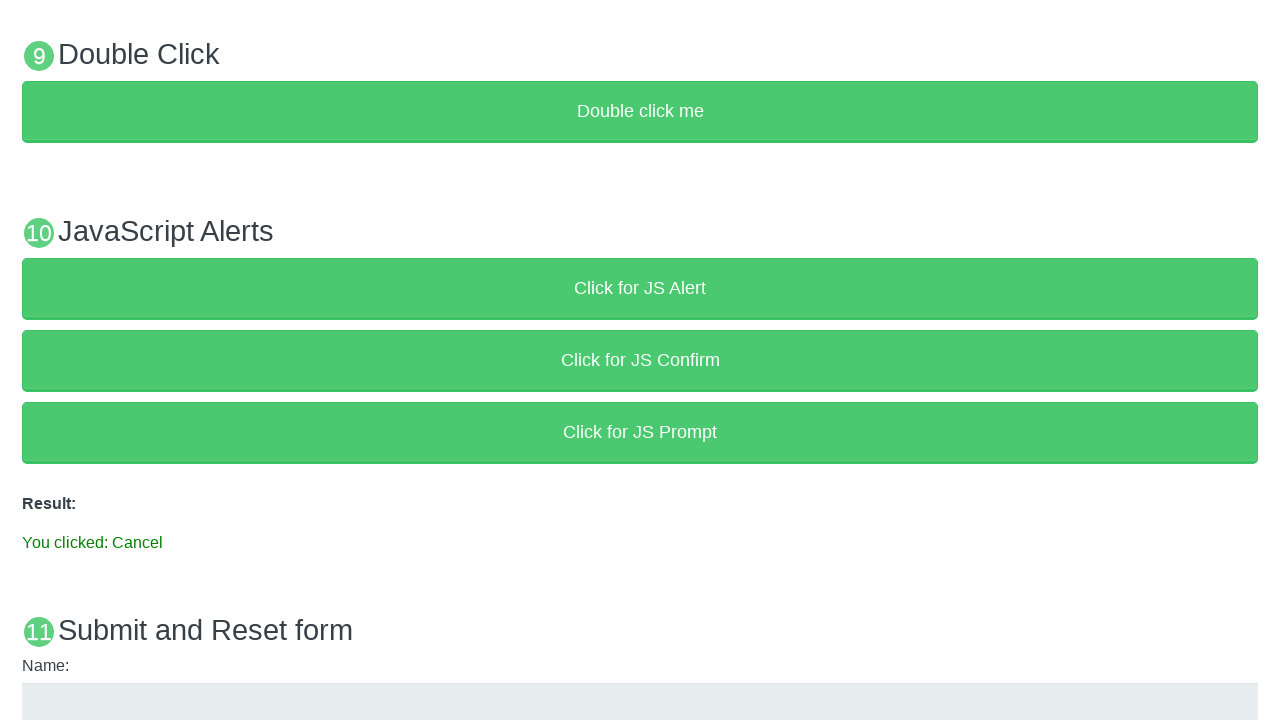

Confirm dialog was dismissed and result updated
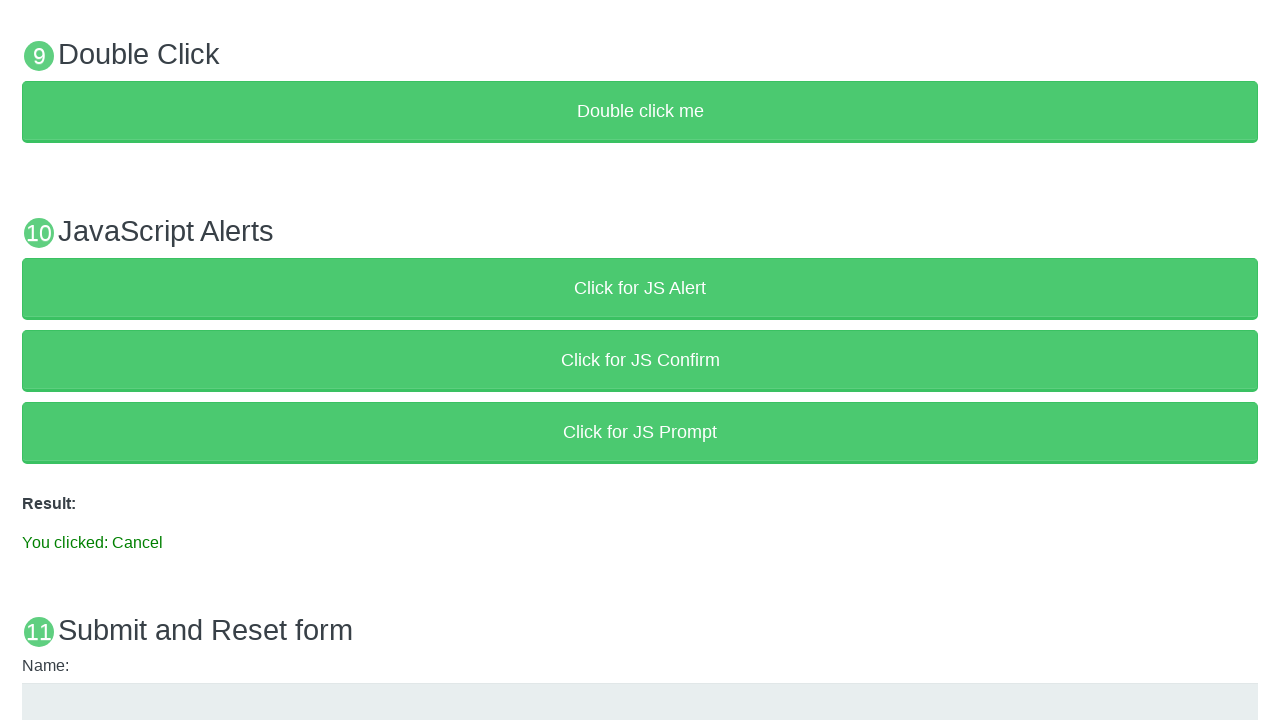

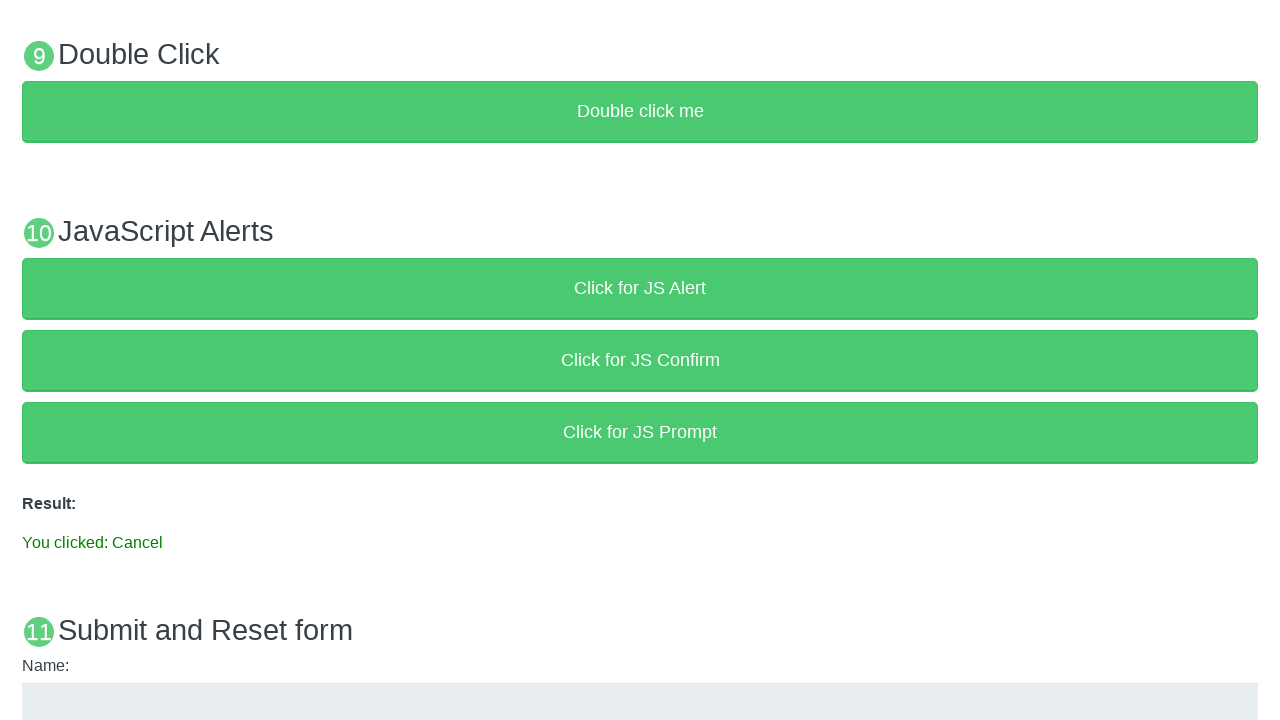